Tests simple alert handling by clicking a button to trigger an alert and accepting it

Starting URL: https://training-support.net/webelements/alerts

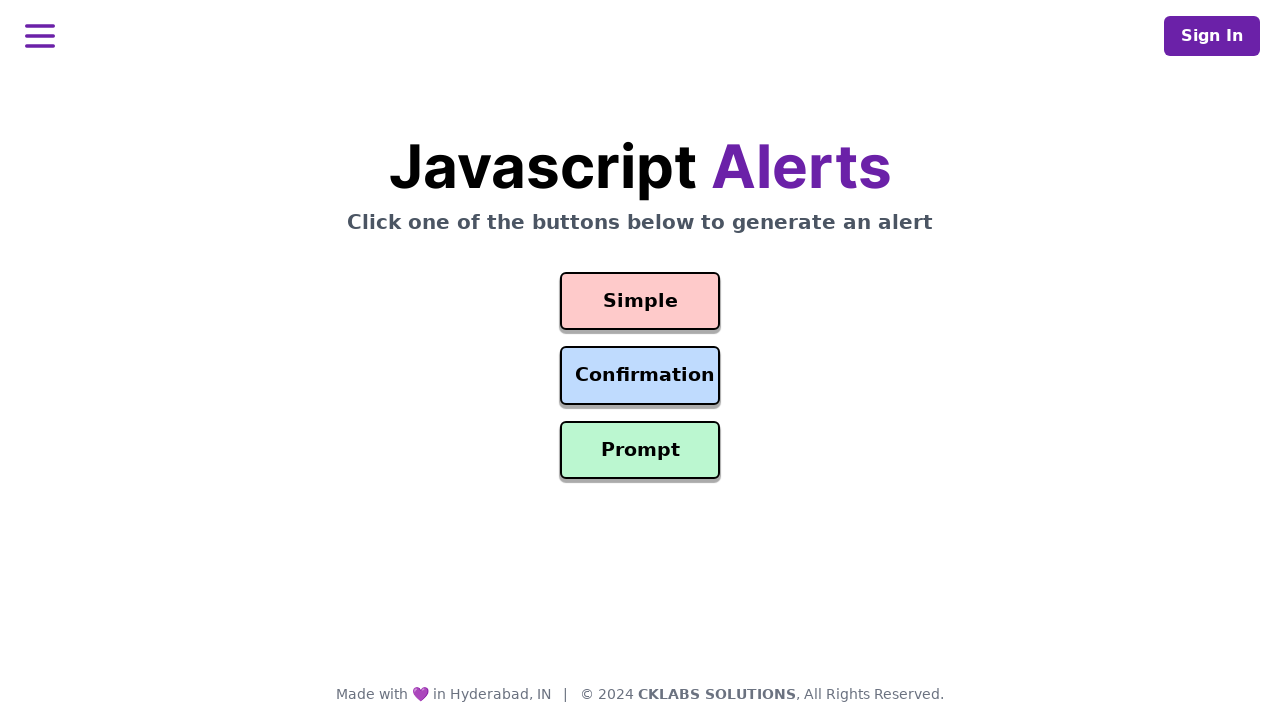

Clicked simple alert button at (640, 301) on #simple
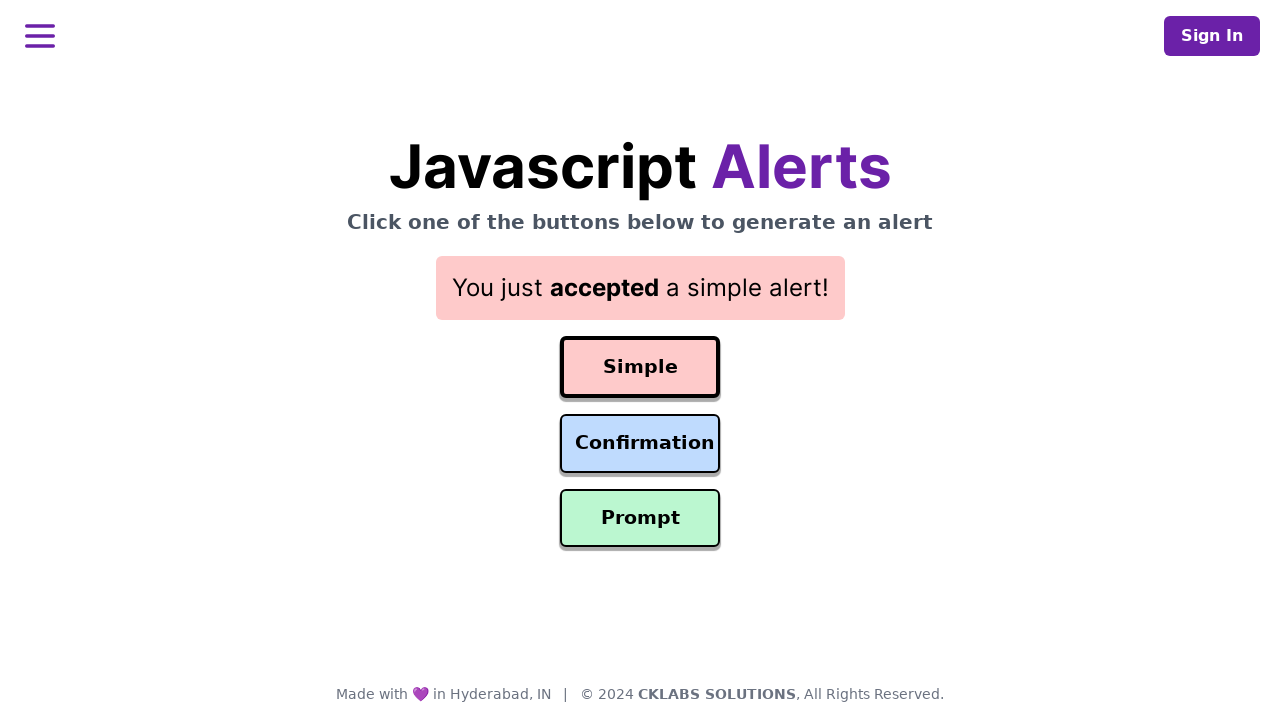

Set up dialog handler to accept alerts
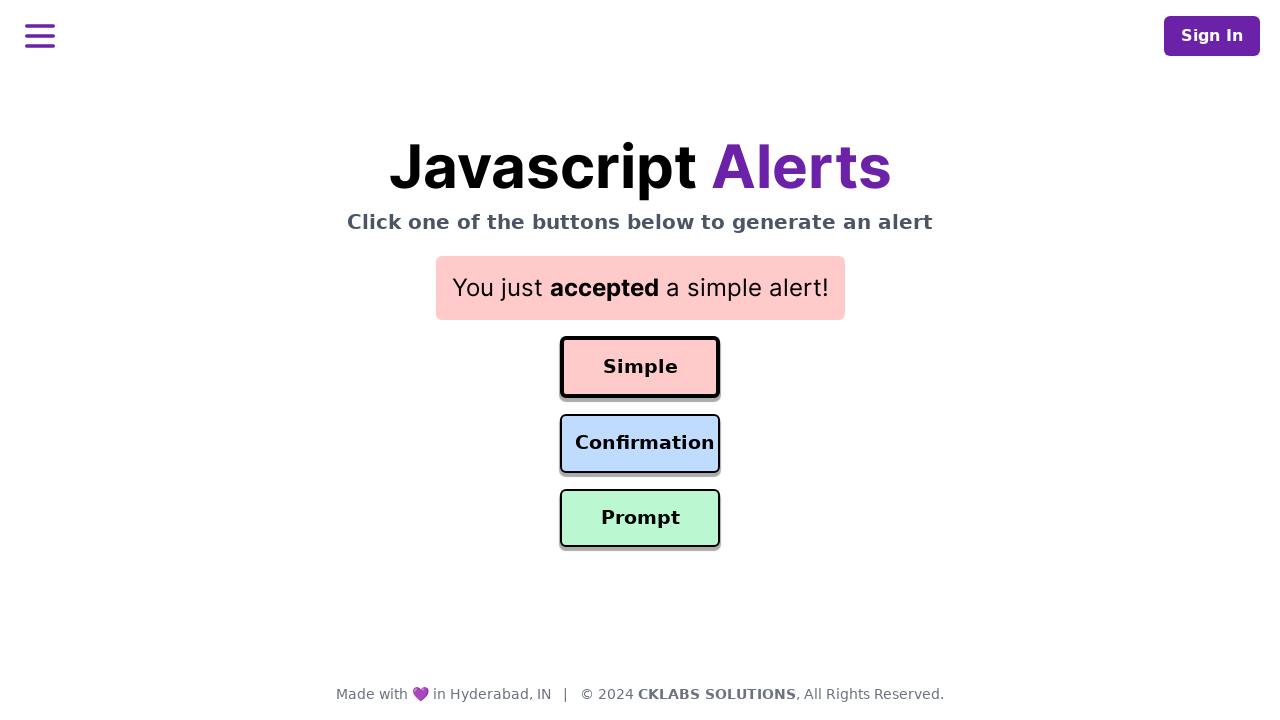

Waited for alert to be triggered and handled
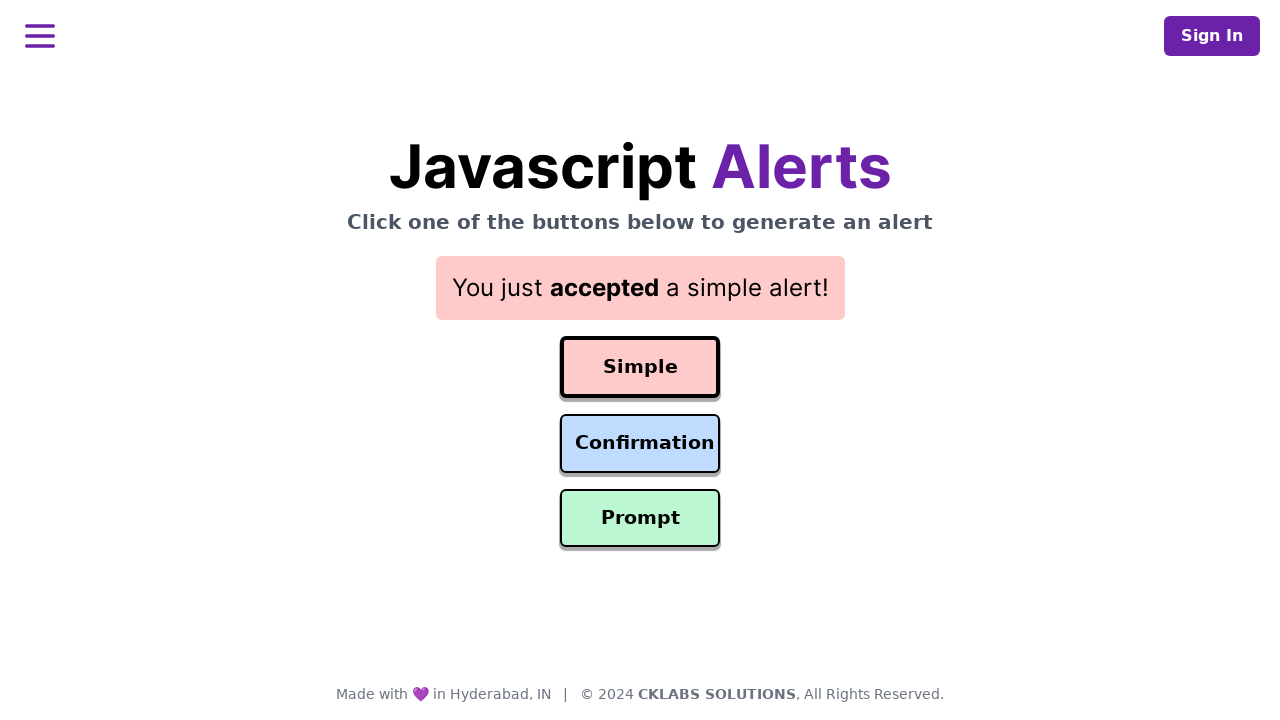

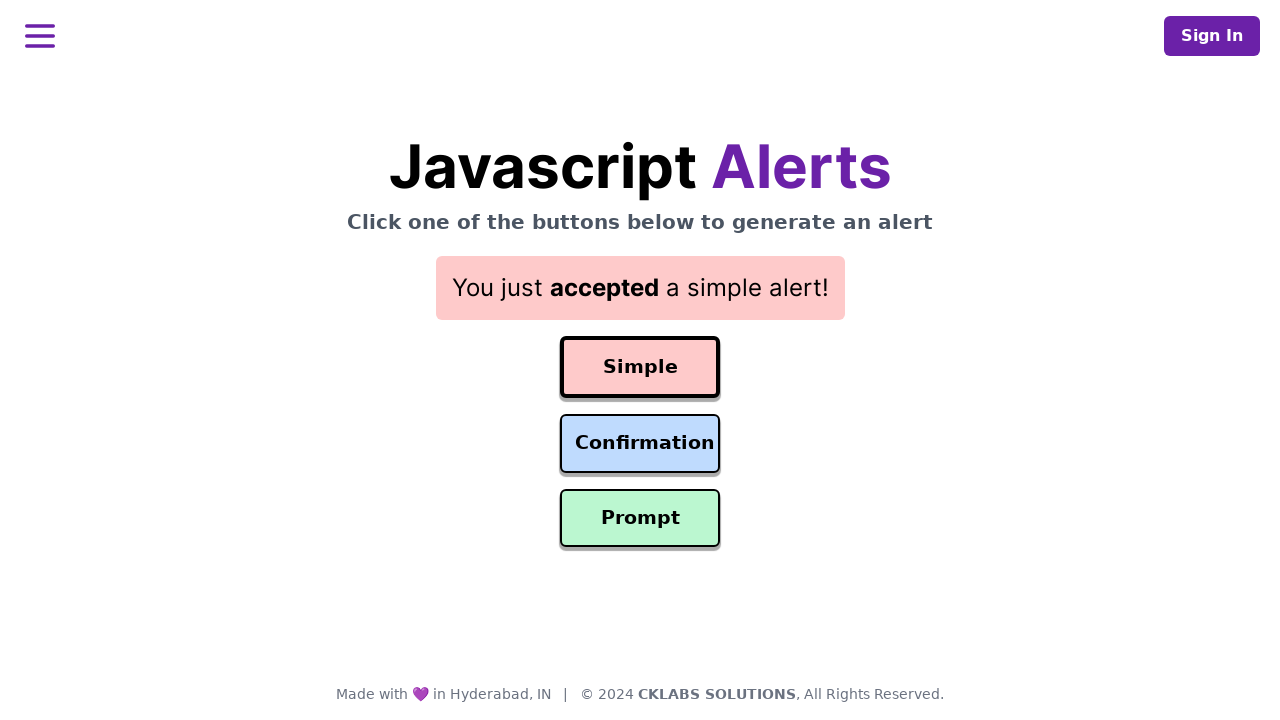